Navigates to a JD.com product page and scrolls down multiple times to trigger lazy loading of additional content like reviews and recommendations.

Starting URL: https://item.jd.com/100003827446.html

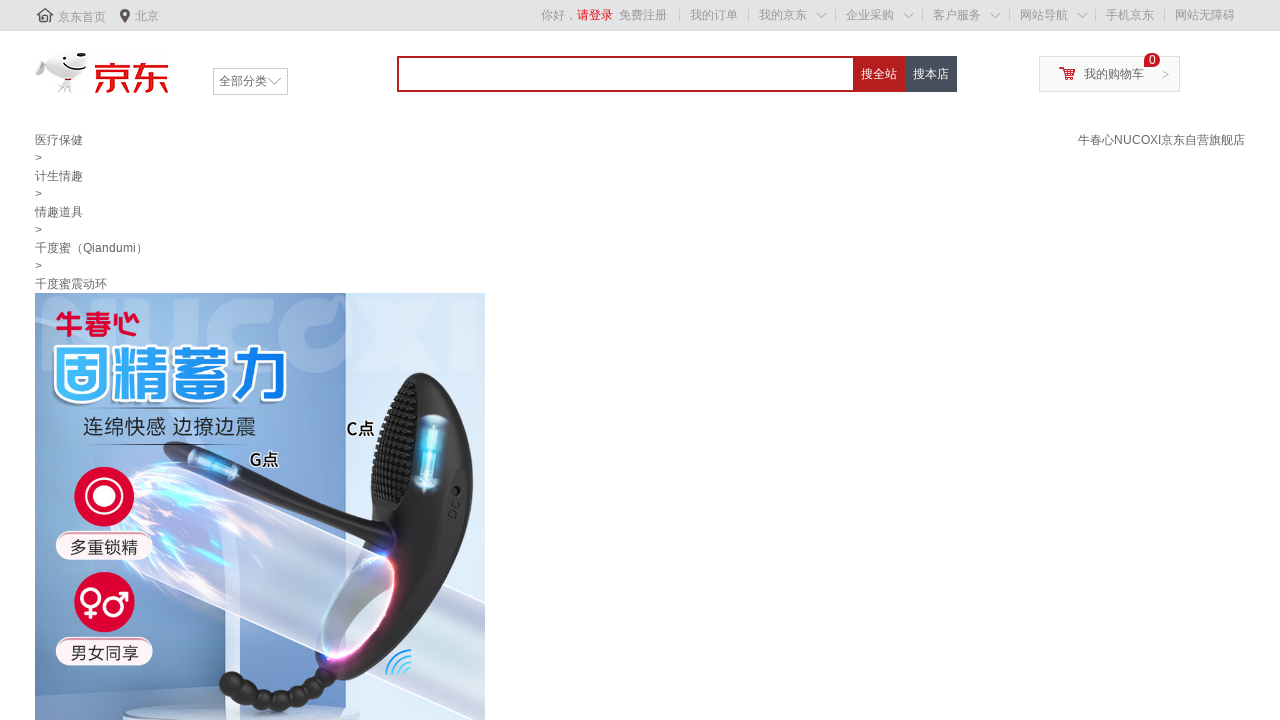

Waited for JD.com product page to reach networkidle state
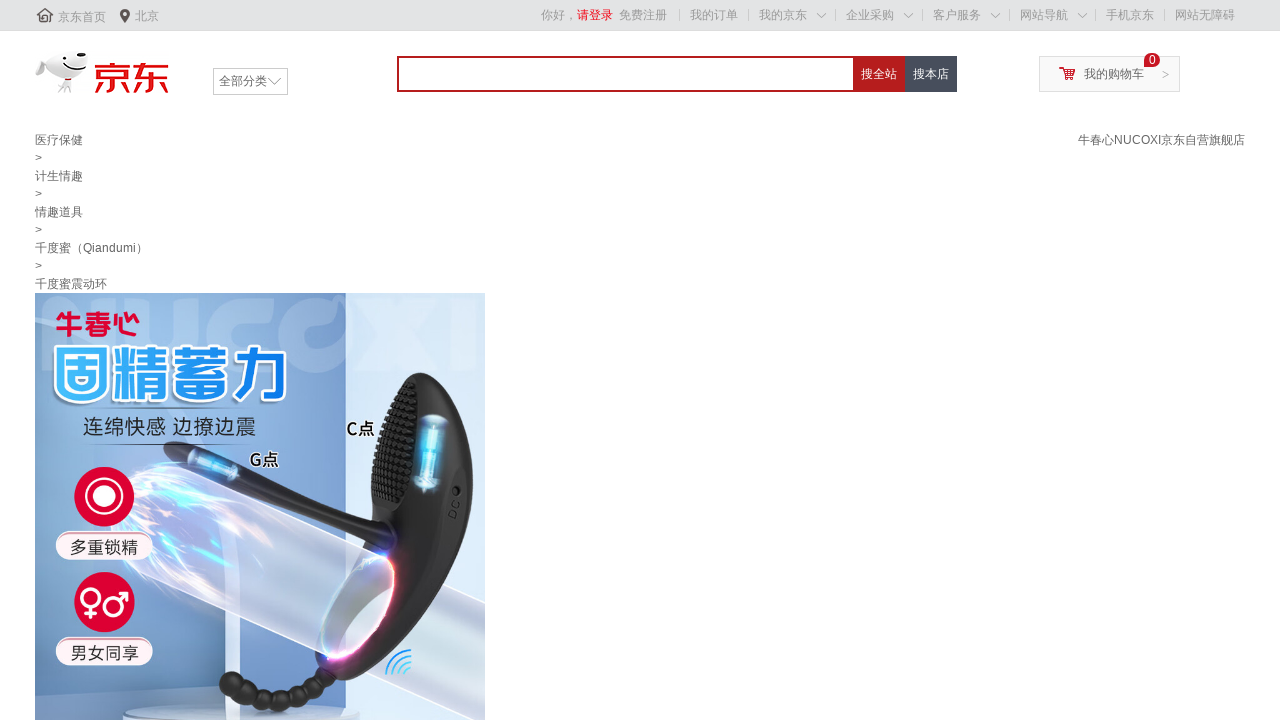

Scrolled to bottom of page (iteration 1/3) to trigger lazy loading
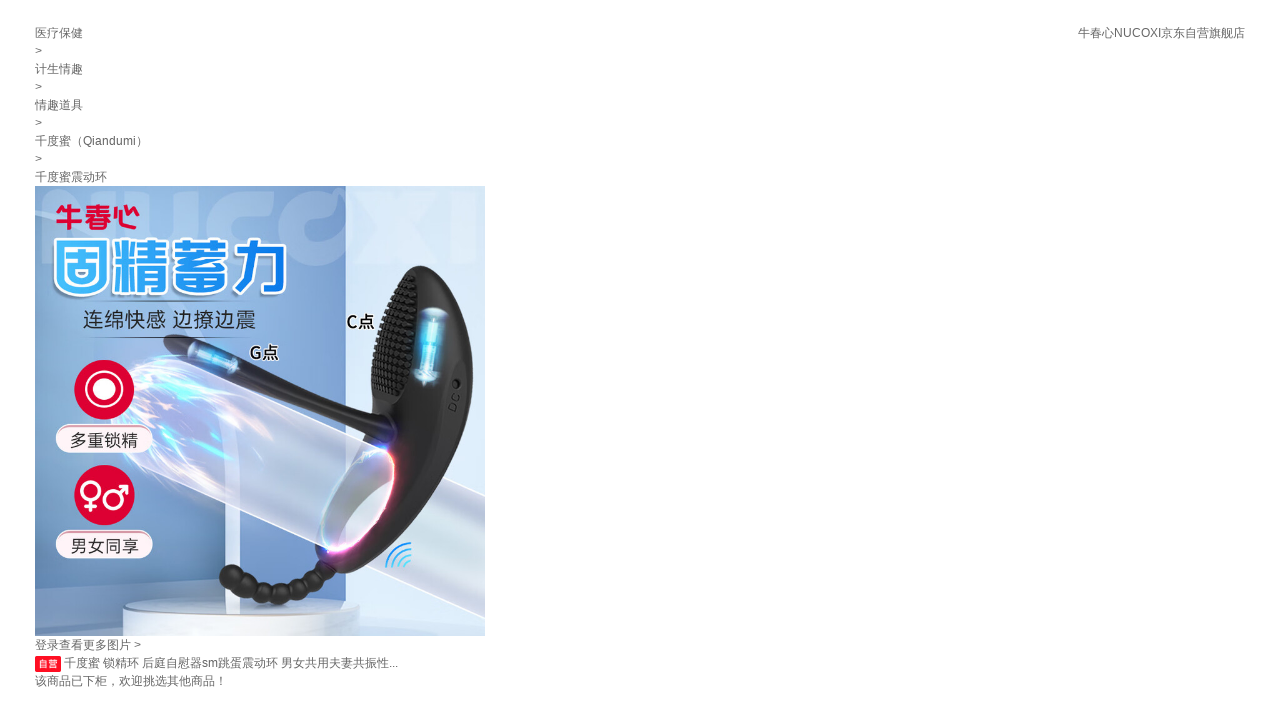

Waited 2 seconds for content to load after scroll (iteration 1/3)
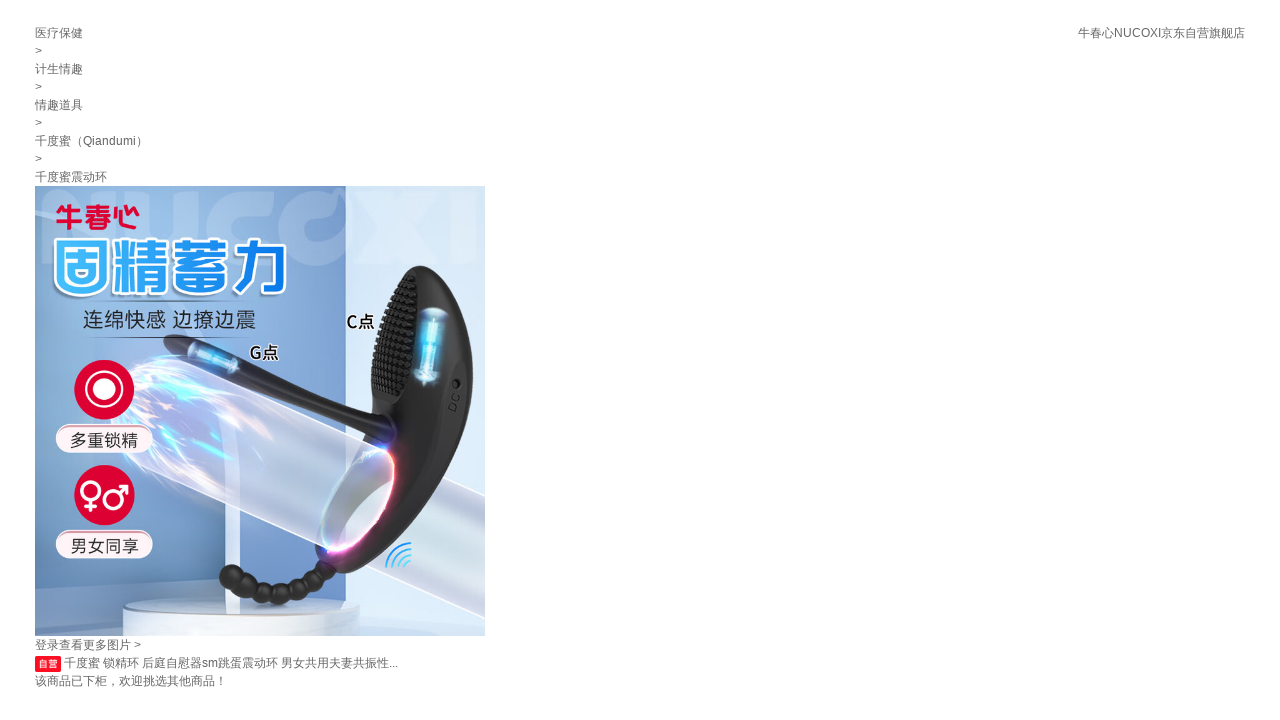

Scrolled to bottom of page (iteration 2/3) to trigger lazy loading
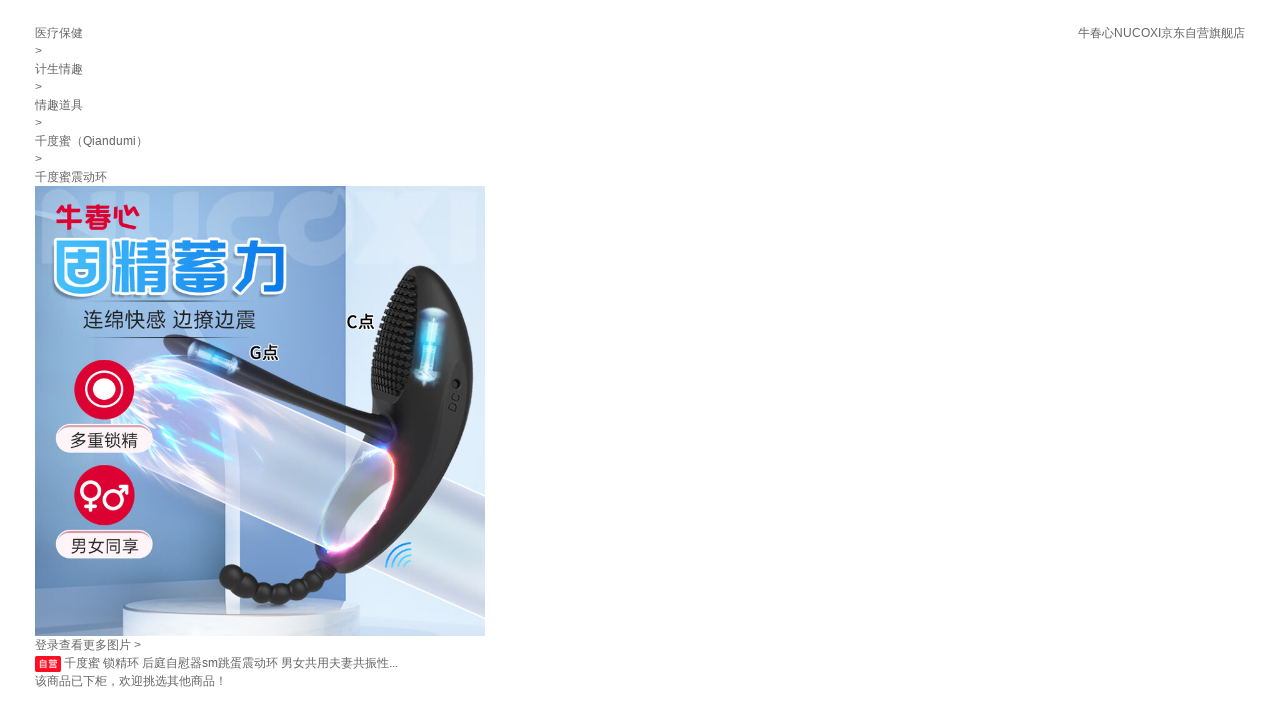

Waited 2 seconds for content to load after scroll (iteration 2/3)
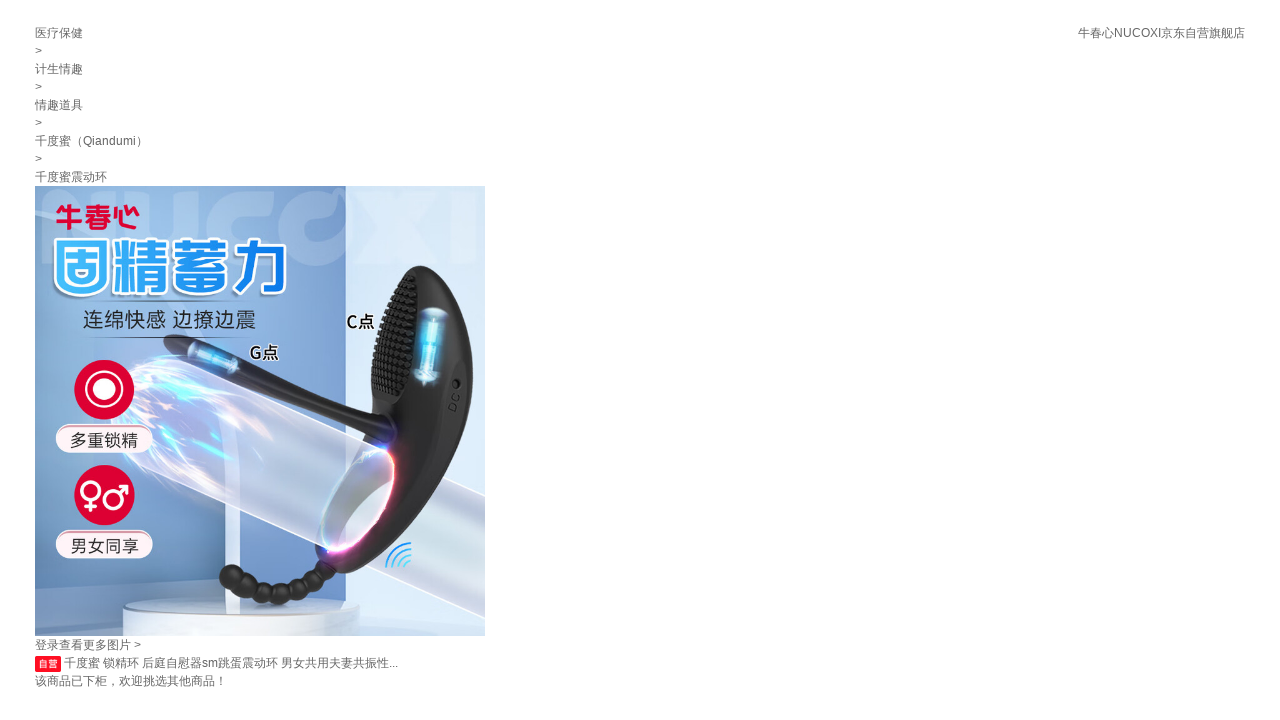

Scrolled to bottom of page (iteration 3/3) to trigger lazy loading
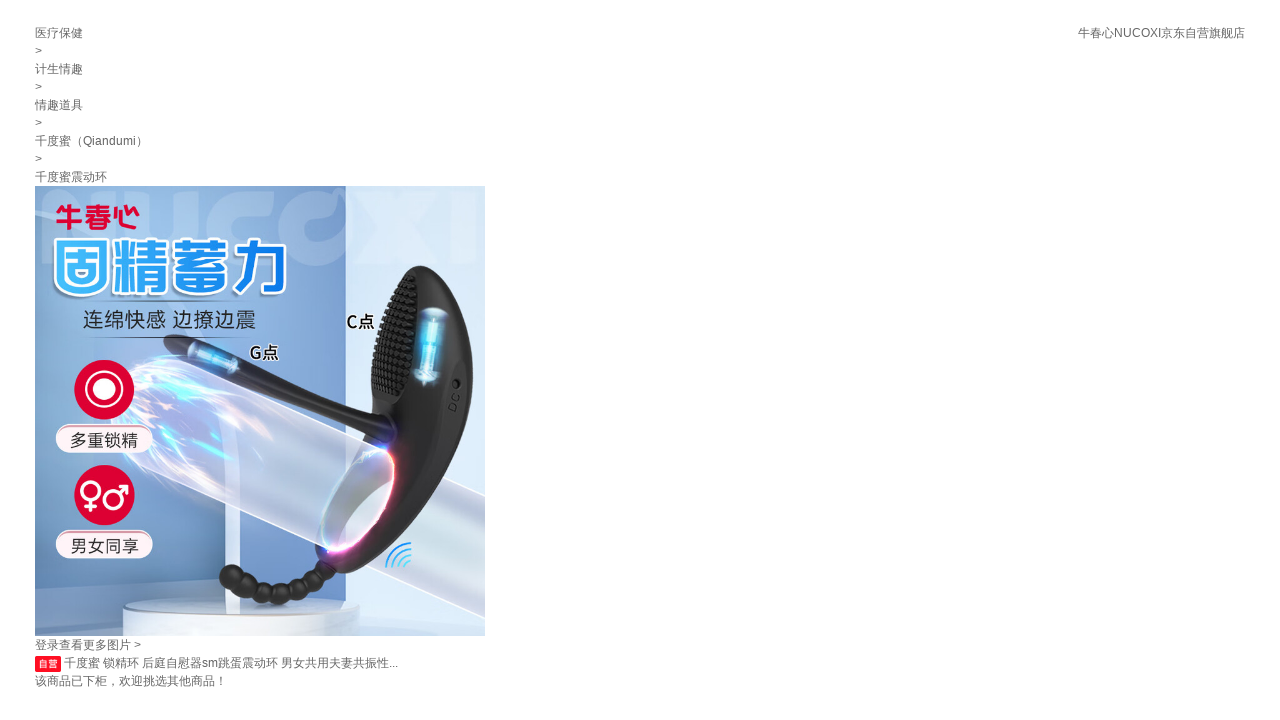

Waited 2 seconds for content to load after scroll (iteration 3/3)
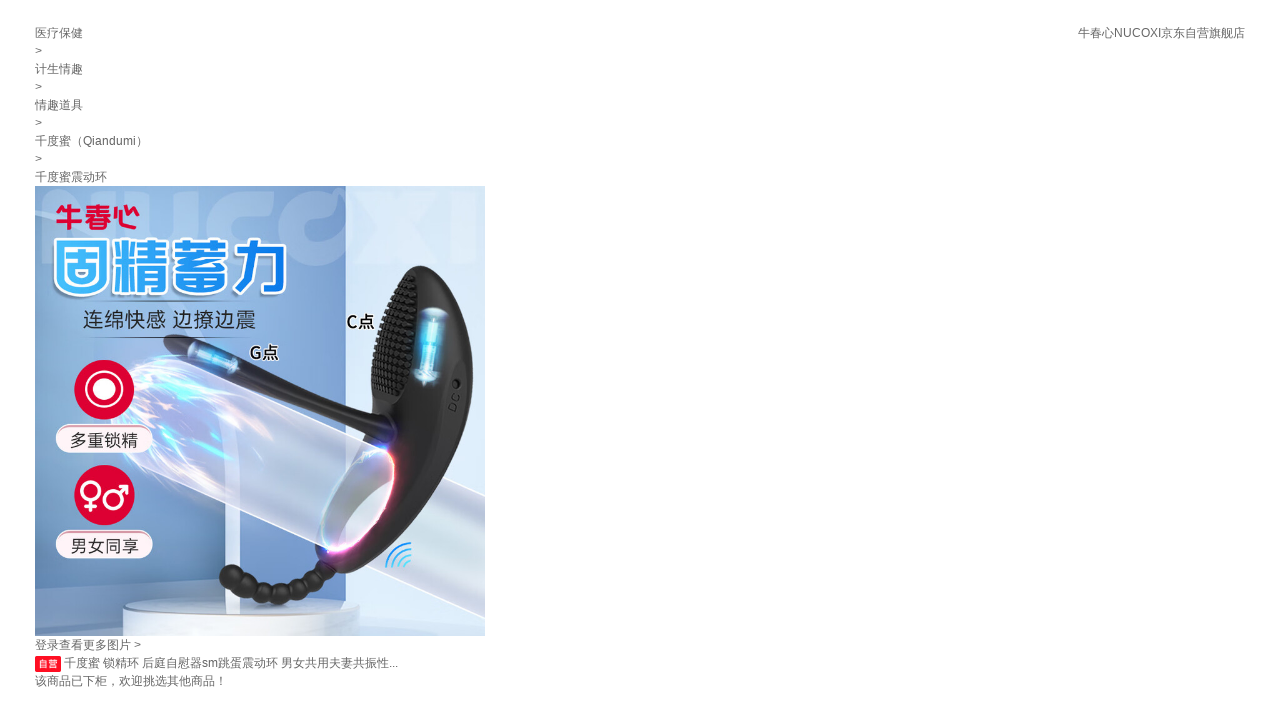

Waited for page to stabilize after all scrolling iterations
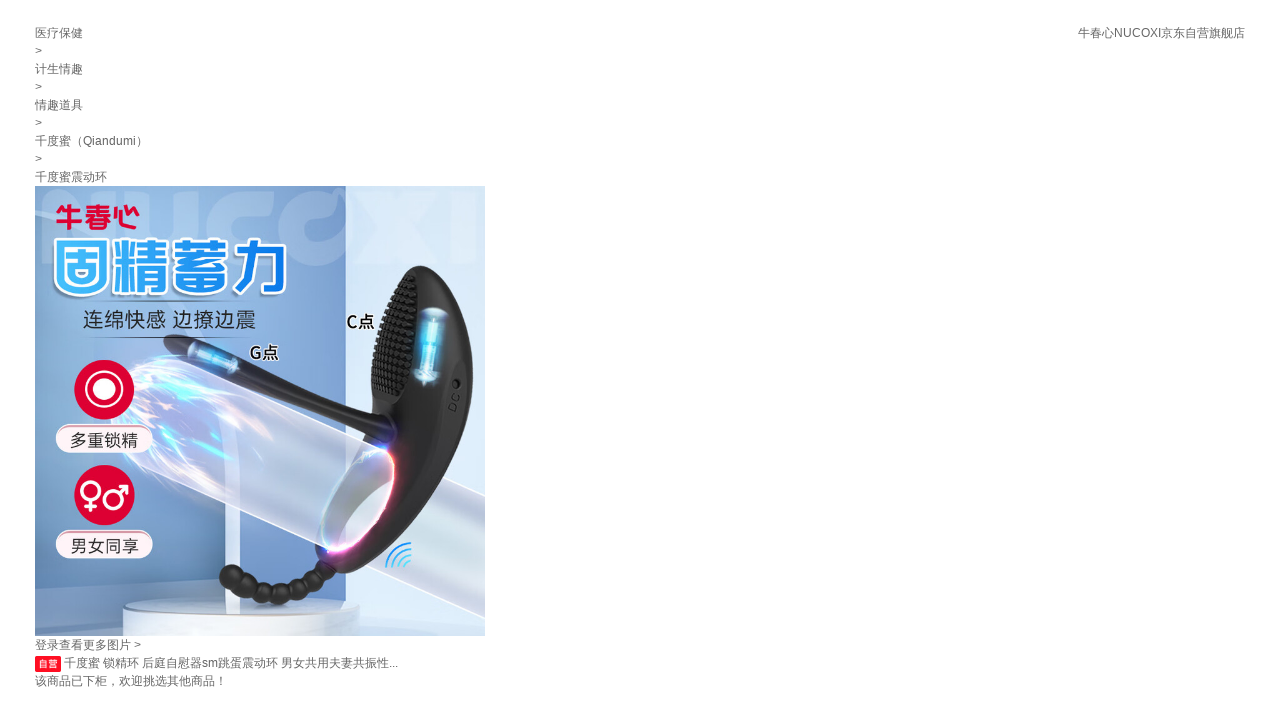

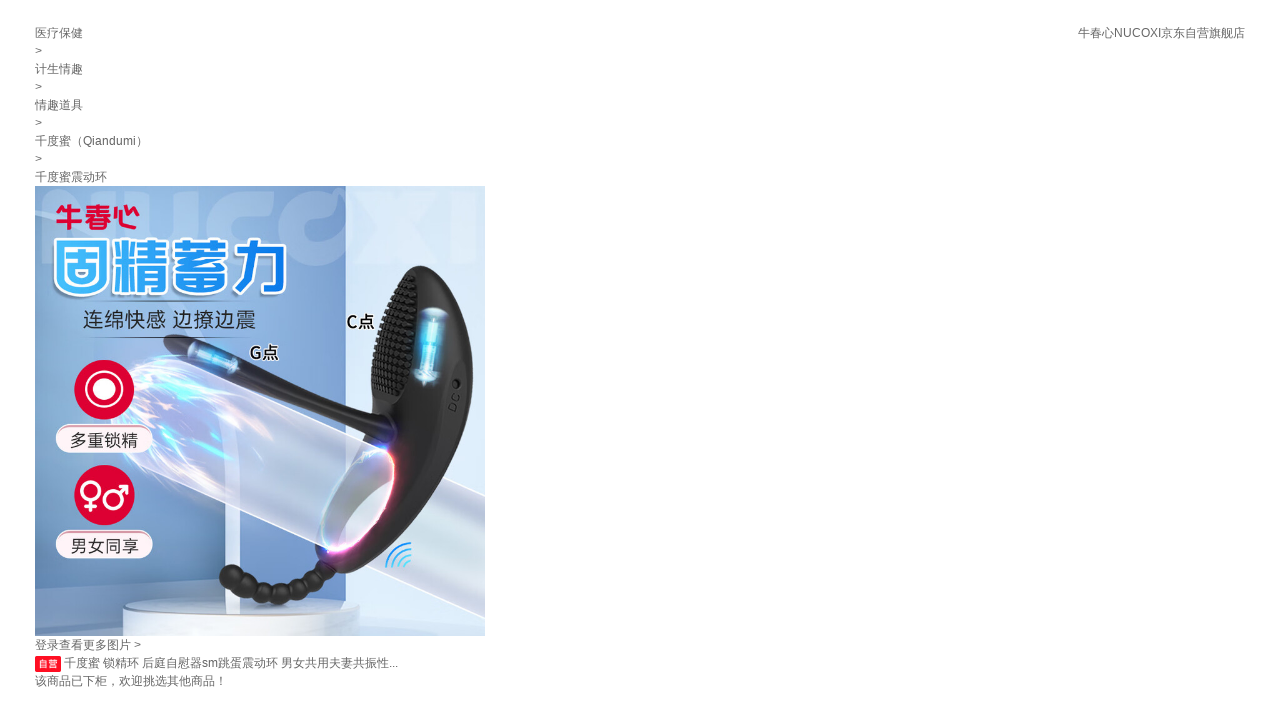